Tests scrolling elements into view for horizontal, vertical, and both scroll containers

Starting URL: https://example.cypress.io/commands/actions

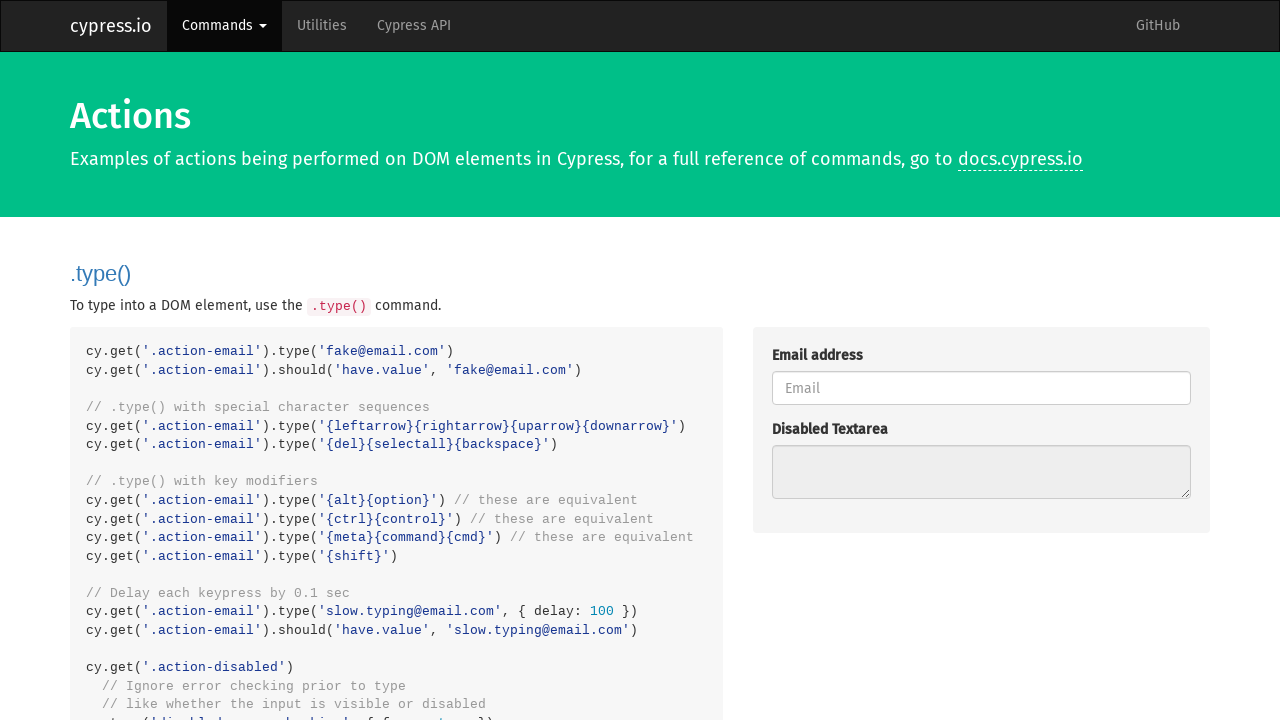

Scrolled horizontal button into view
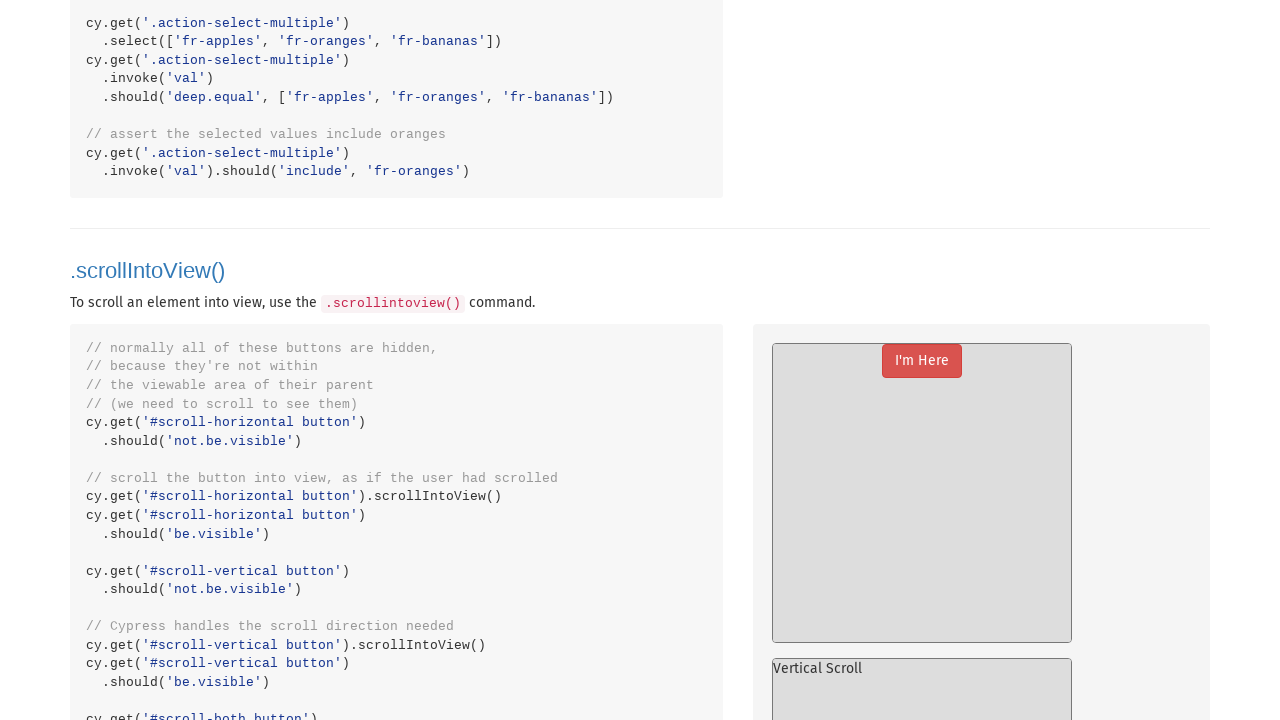

Scrolled vertical button into view
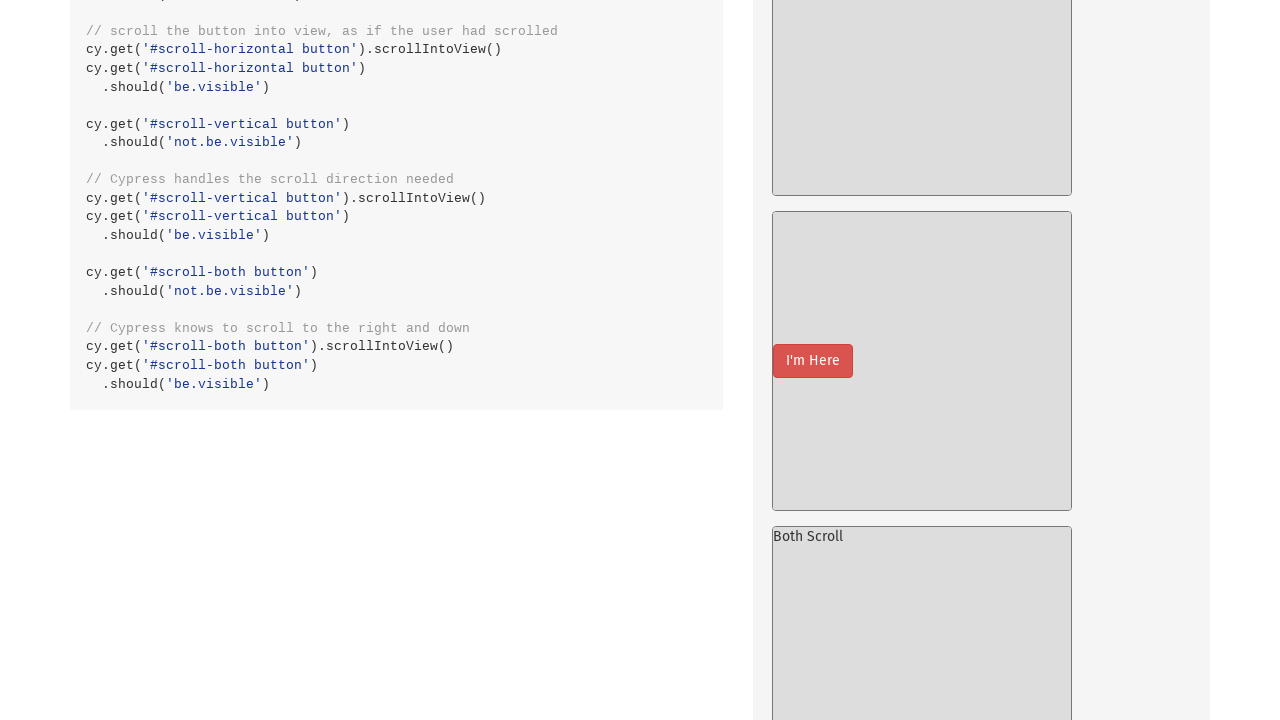

Scrolled both-direction button into view
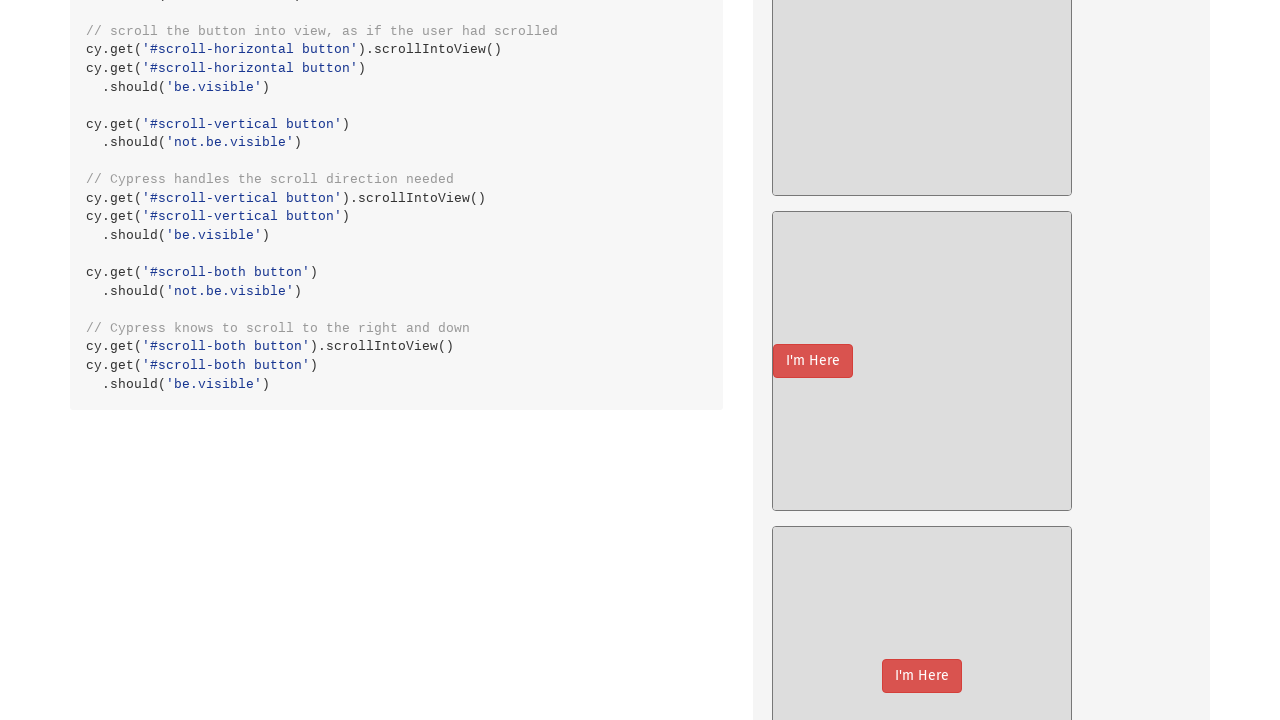

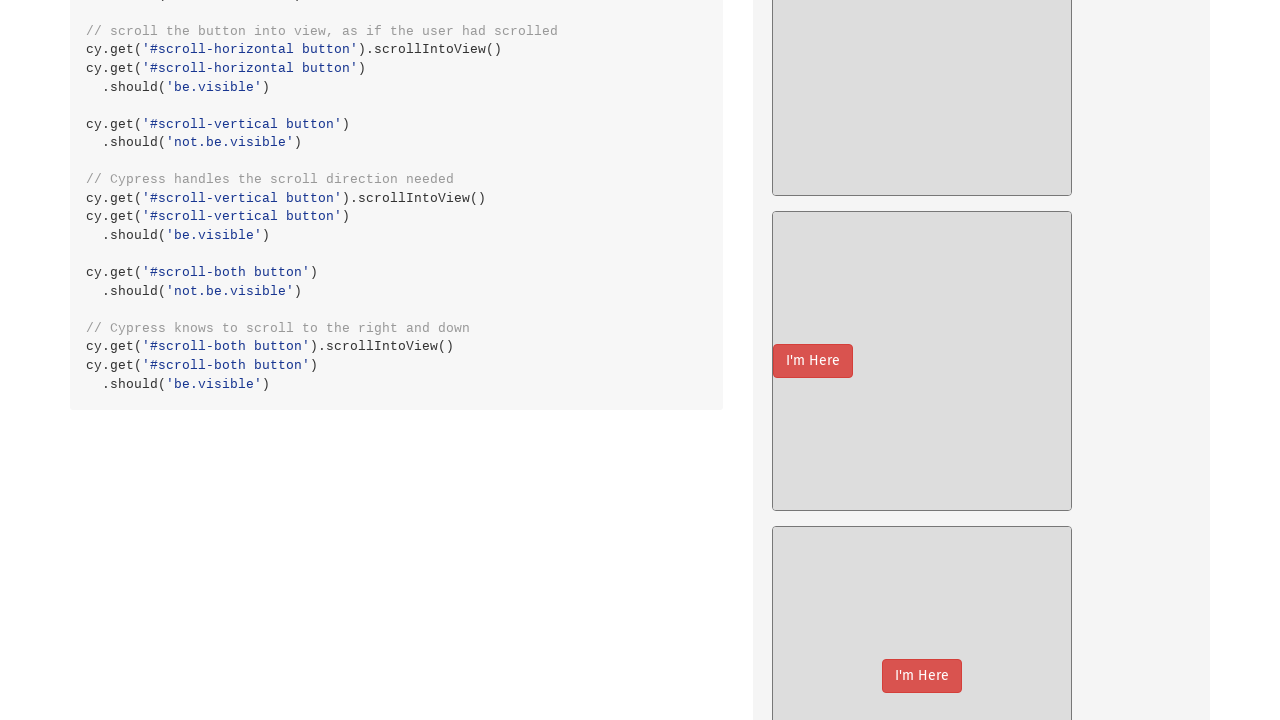